Tests tooltip display when hovering over the word "Contrary" in text

Starting URL: https://demoqa.com/tool-tips

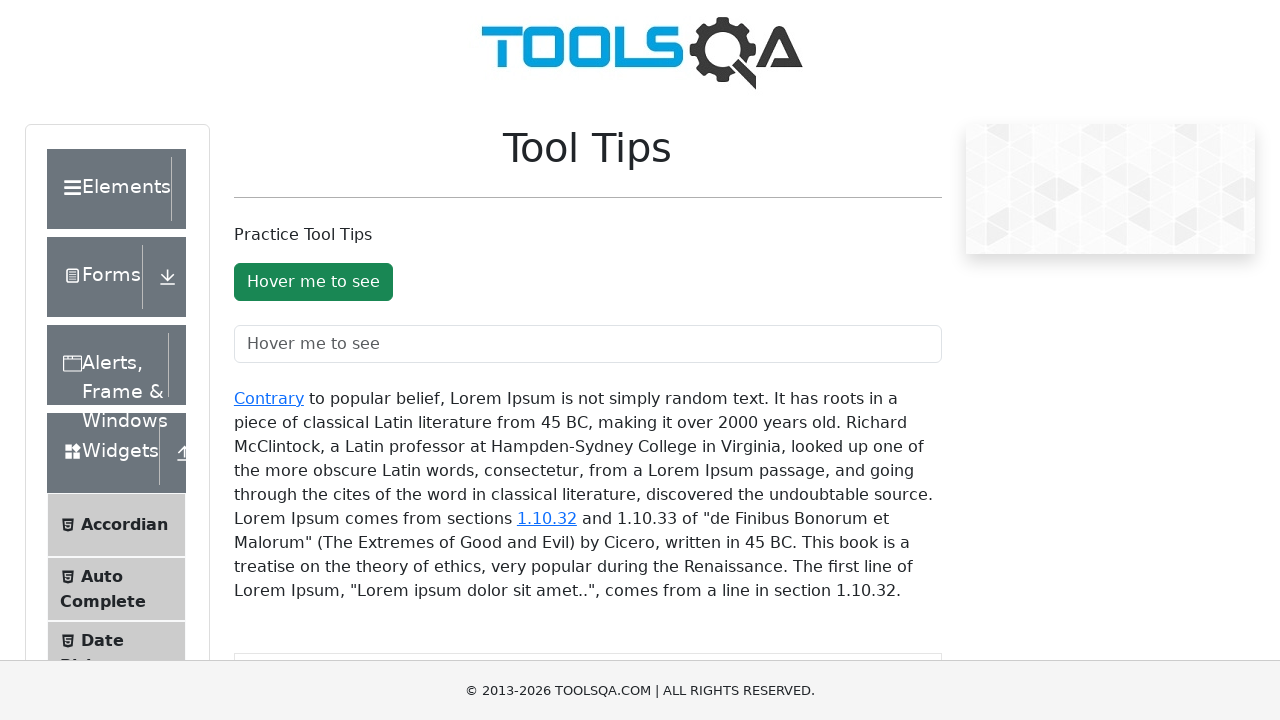

Hovered over the 'Contrary' link in text at (269, 398) on xpath=//div[@id='texToolTopContainer']//a[text()='Contrary']
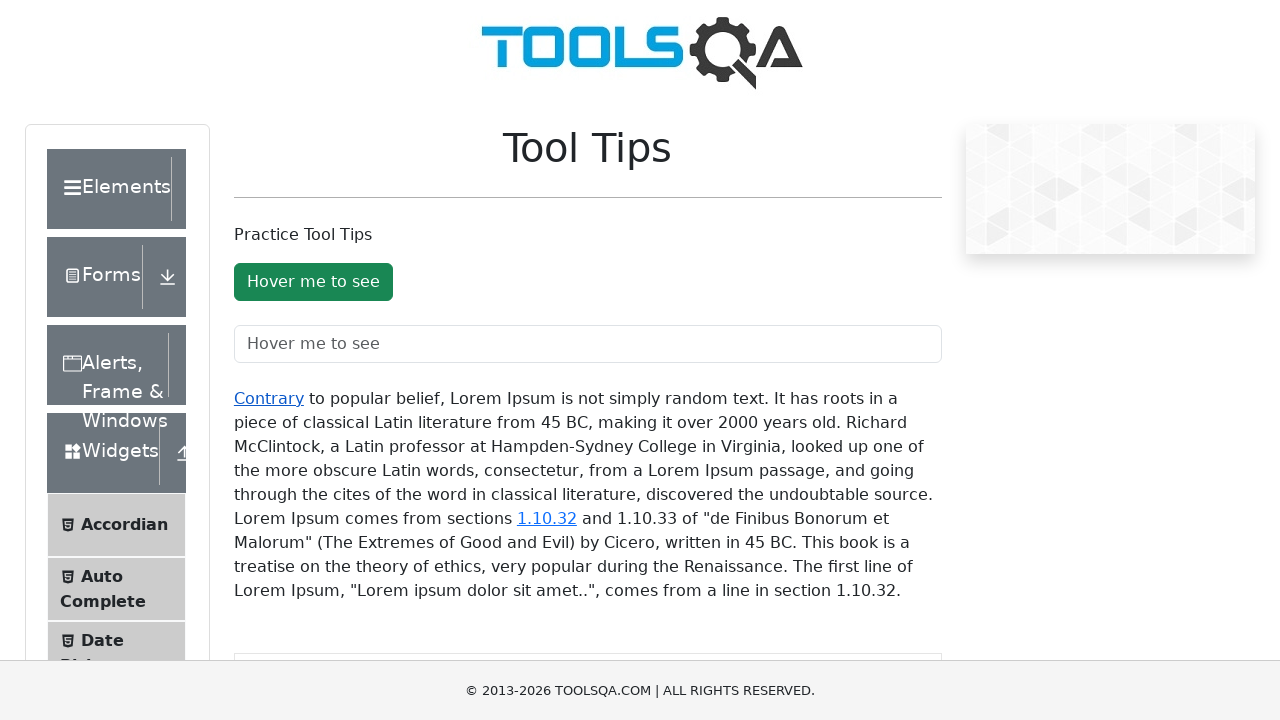

Tooltip appeared after hovering over 'Contrary'
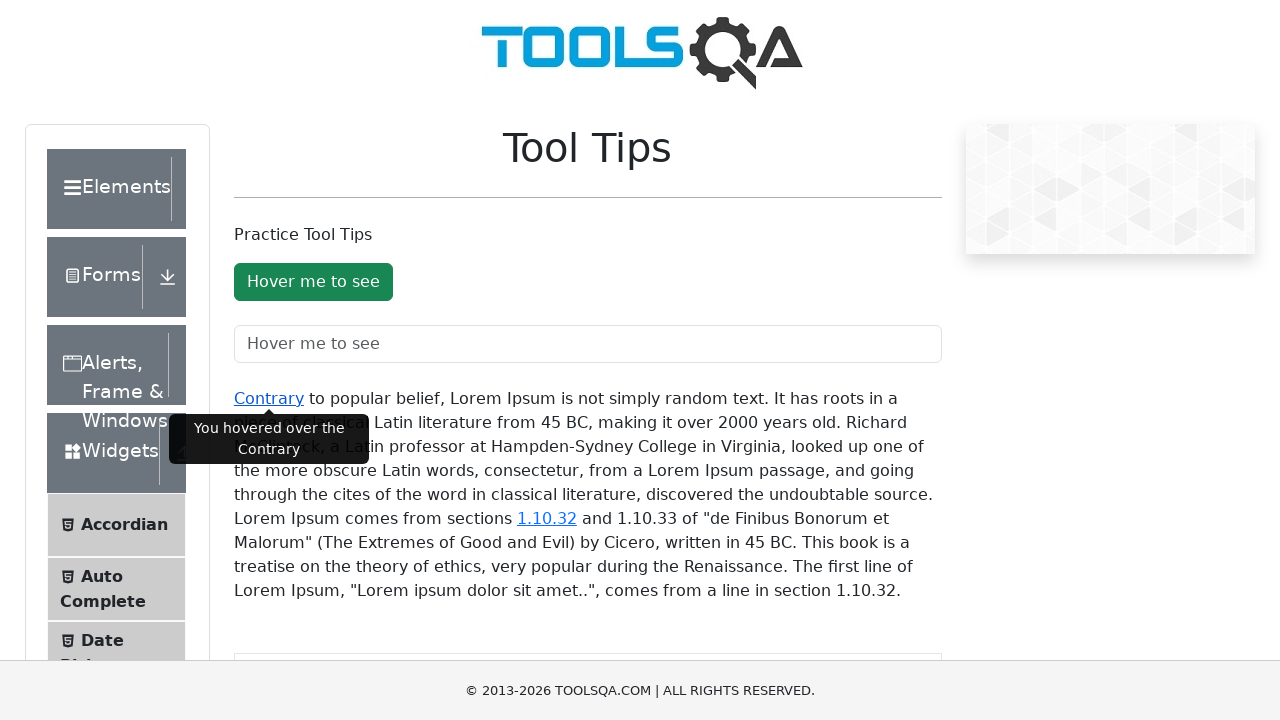

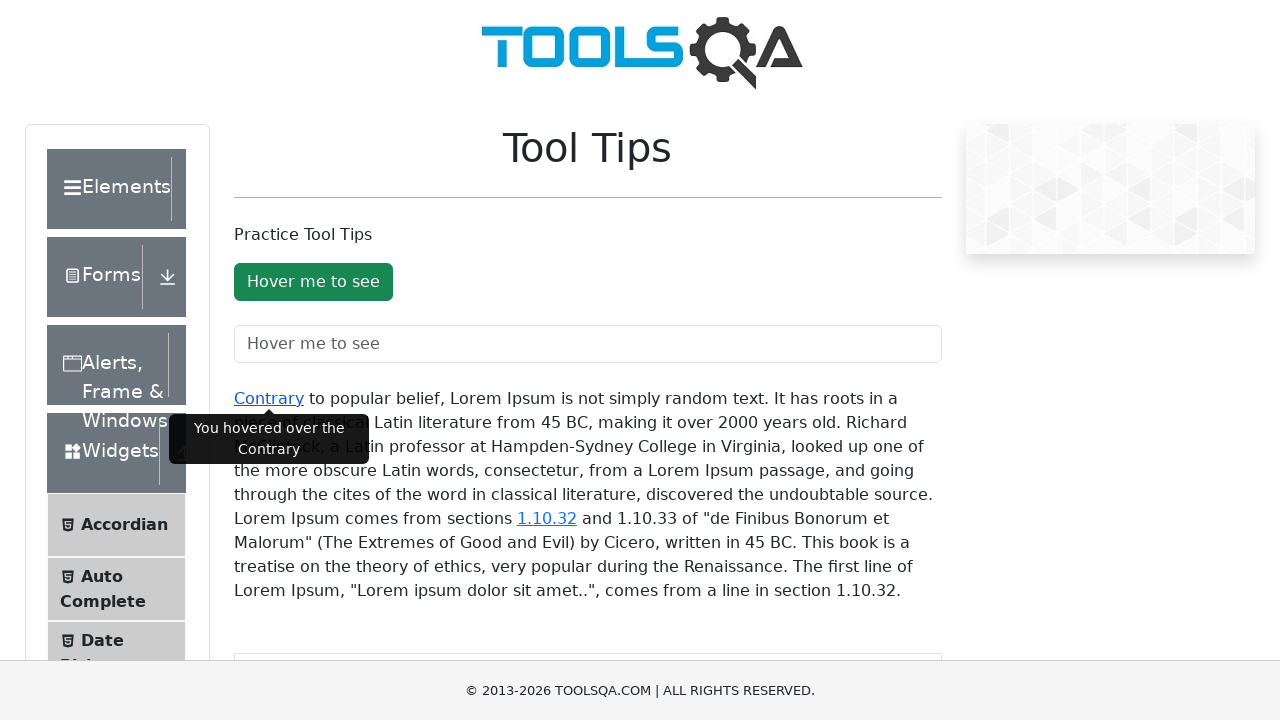